Tests an explicit wait scenario where the script waits for a price to change to $100, then clicks a book button, calculates a mathematical value based on displayed input, and submits the answer.

Starting URL: http://suninjuly.github.io/explicit_wait2.html

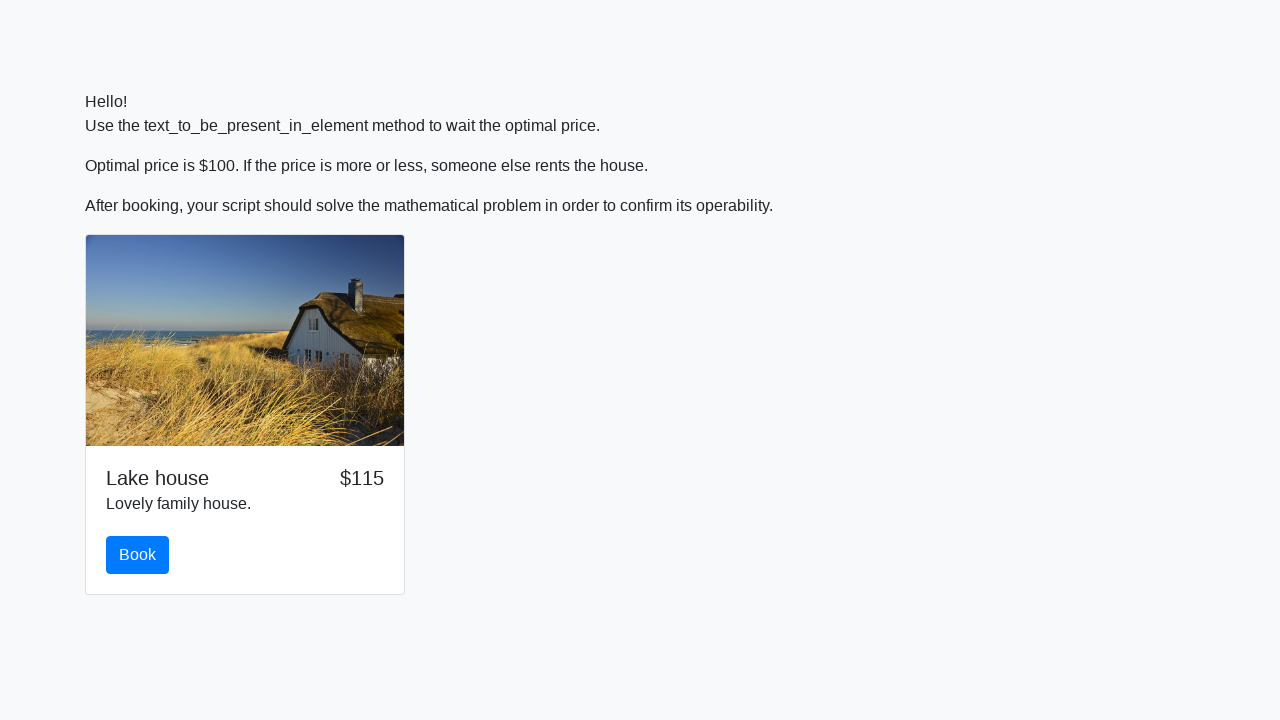

Waited for price to change to $100
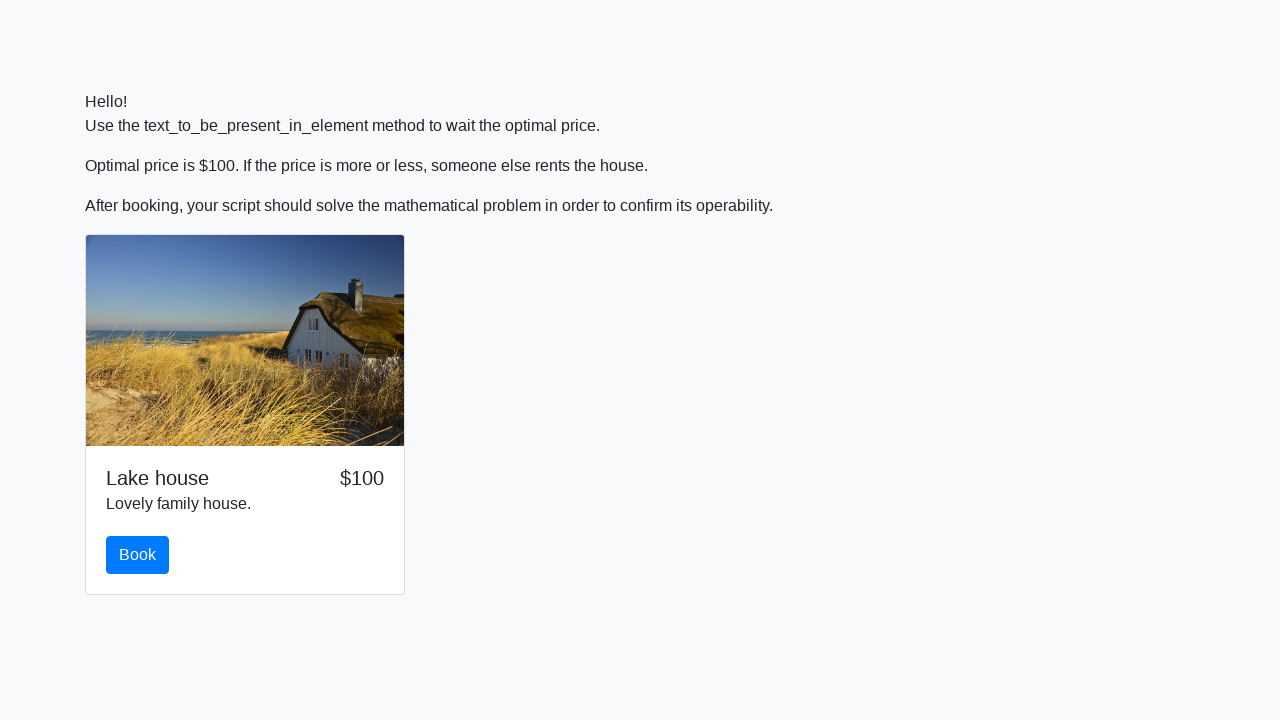

Clicked the book button at (138, 555) on #book
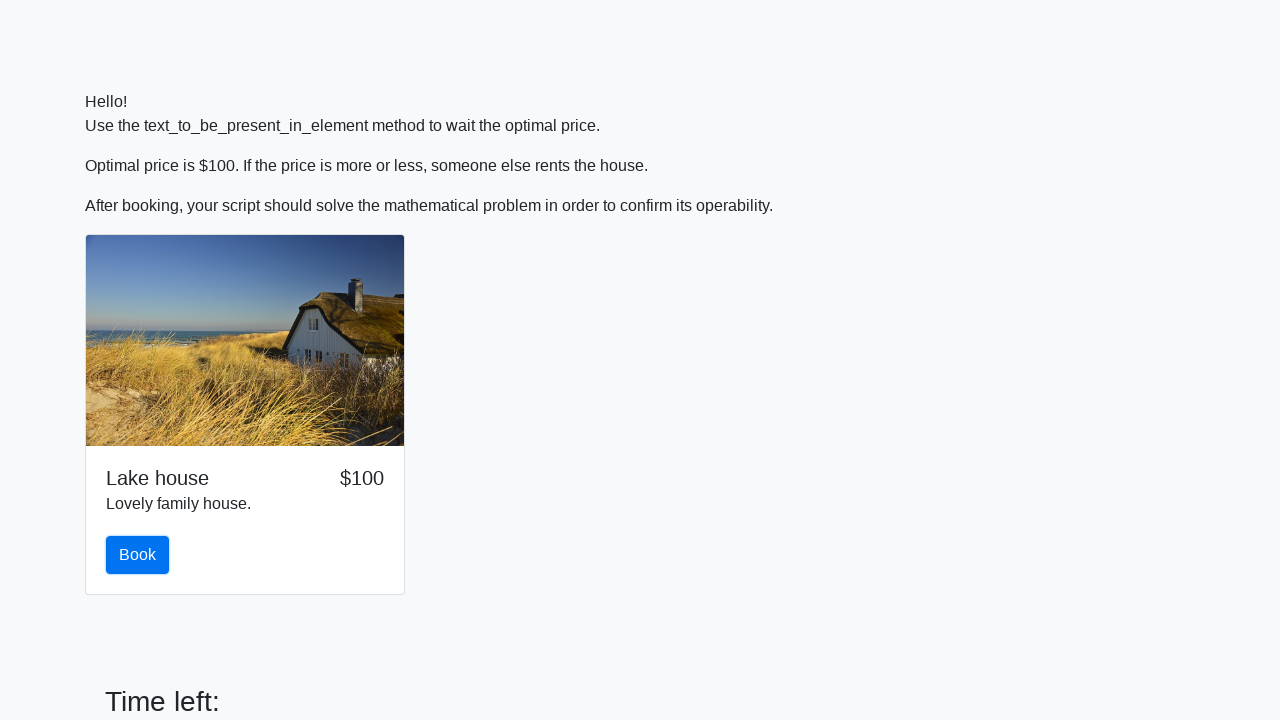

Retrieved input value from #input_value element
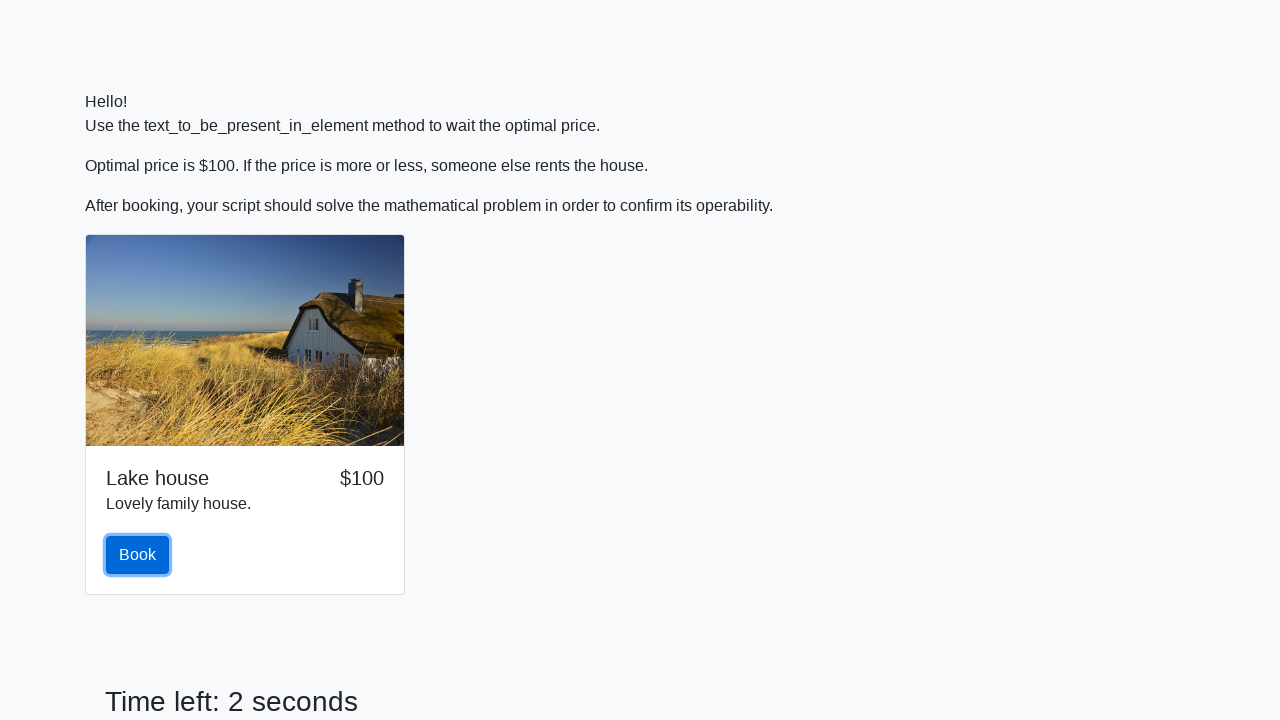

Calculated mathematical value based on input: 0.7478963912694337
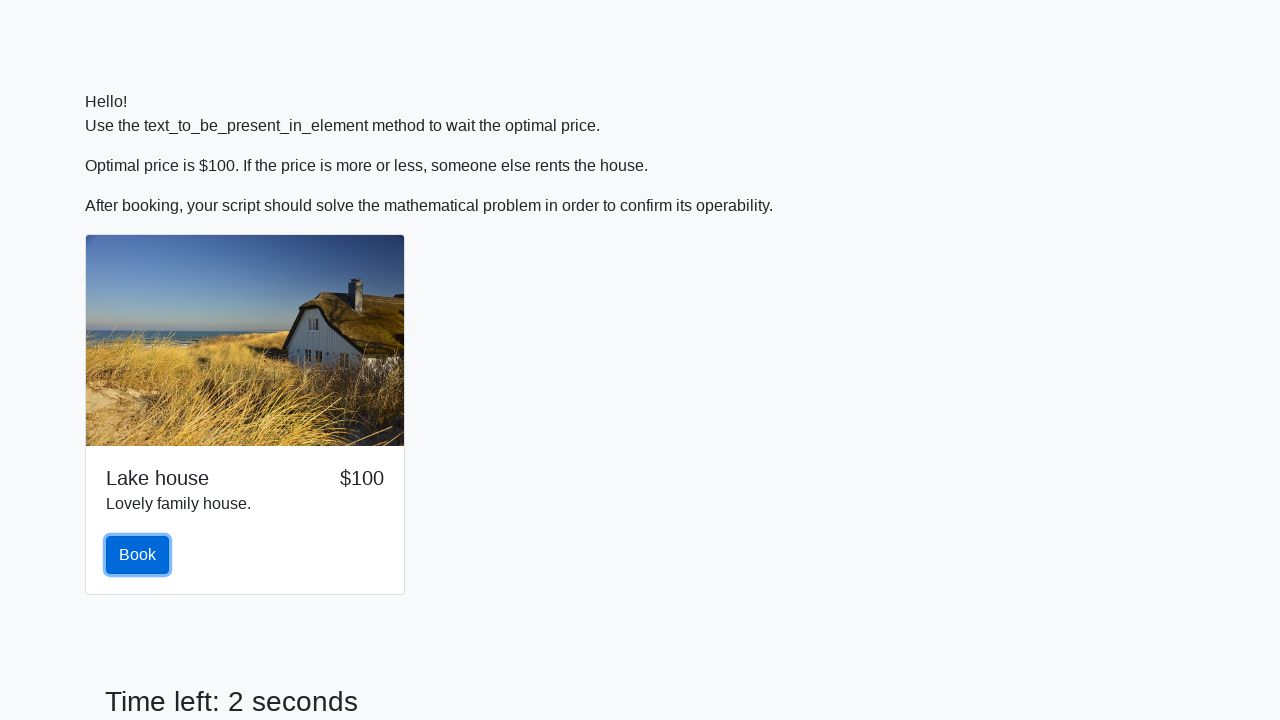

Filled answer field with calculated value on #answer
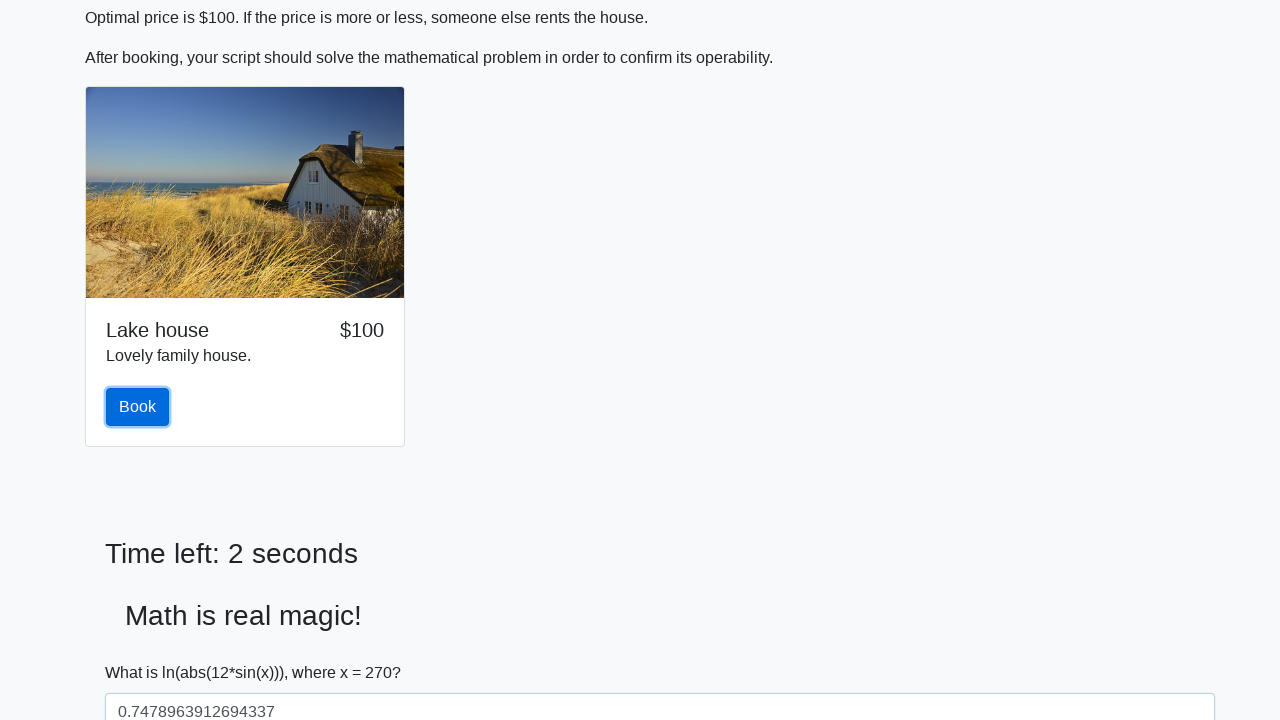

Clicked the solve button to submit answer at (143, 651) on #solve
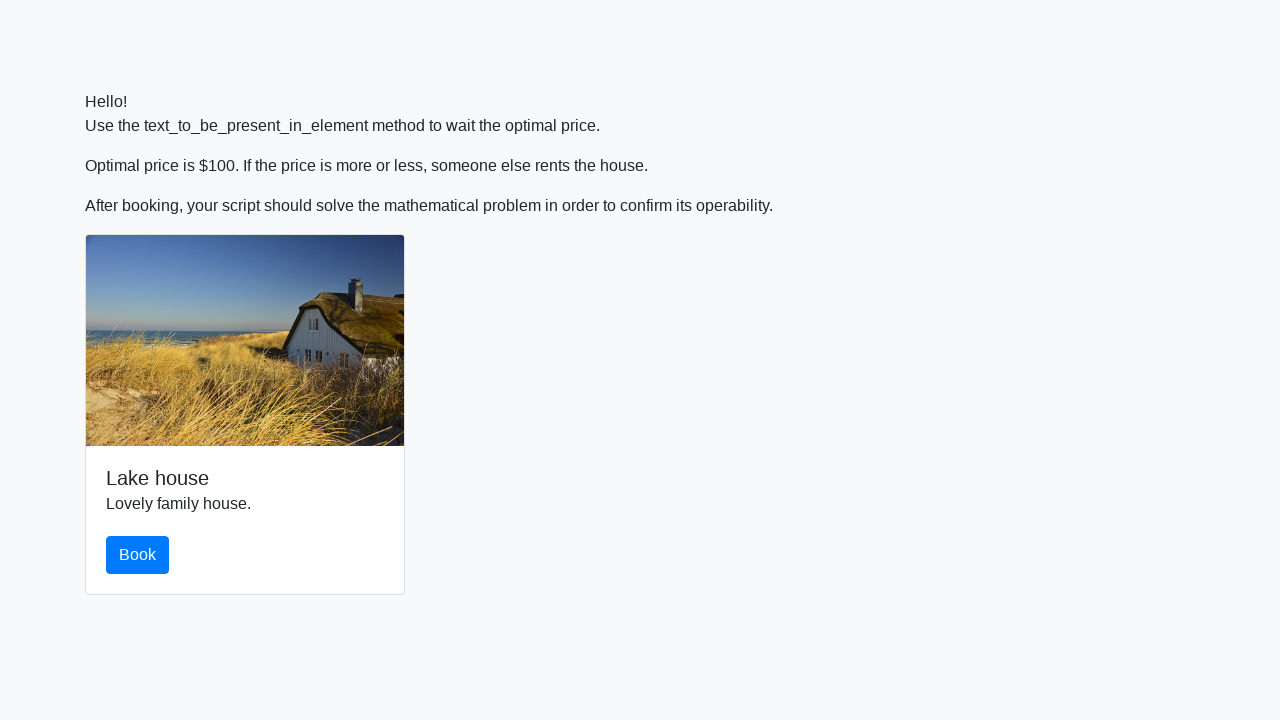

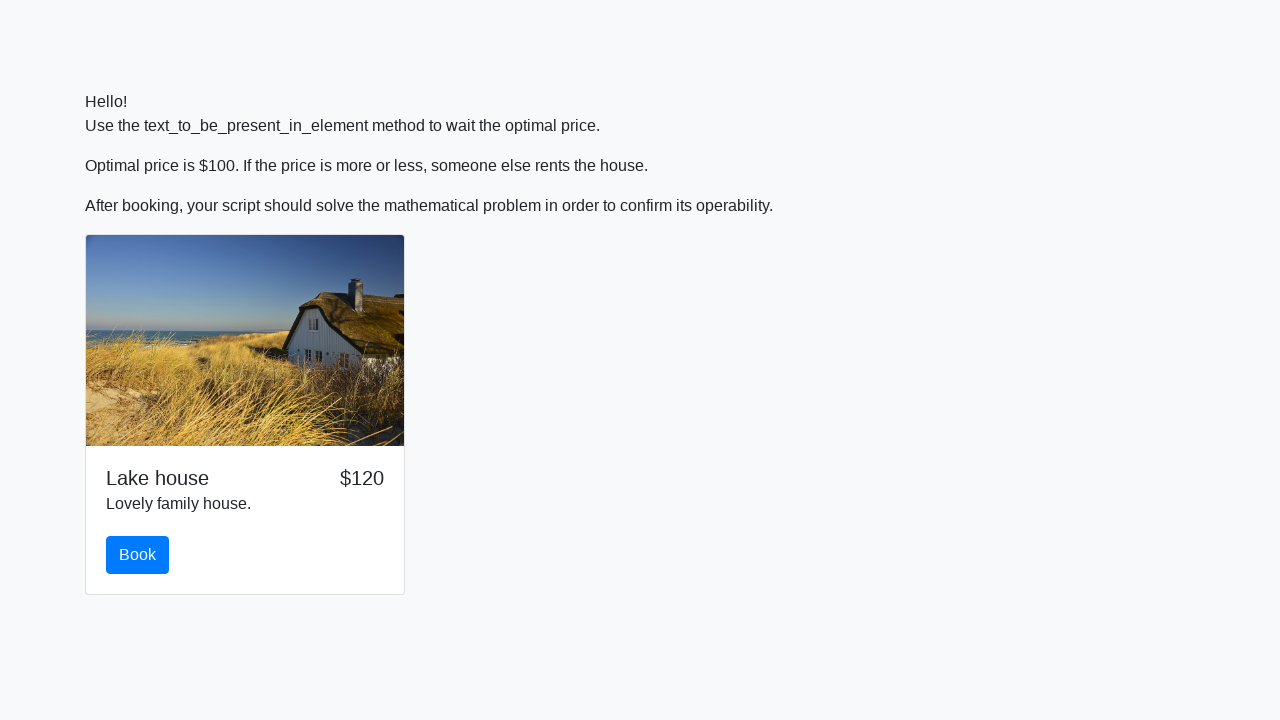